Tests infinite scroll functionality by scrolling down the page multiple times using JavaScript execution, then scrolling back up partially.

Starting URL: https://practice.cydeo.com/infinite_scroll

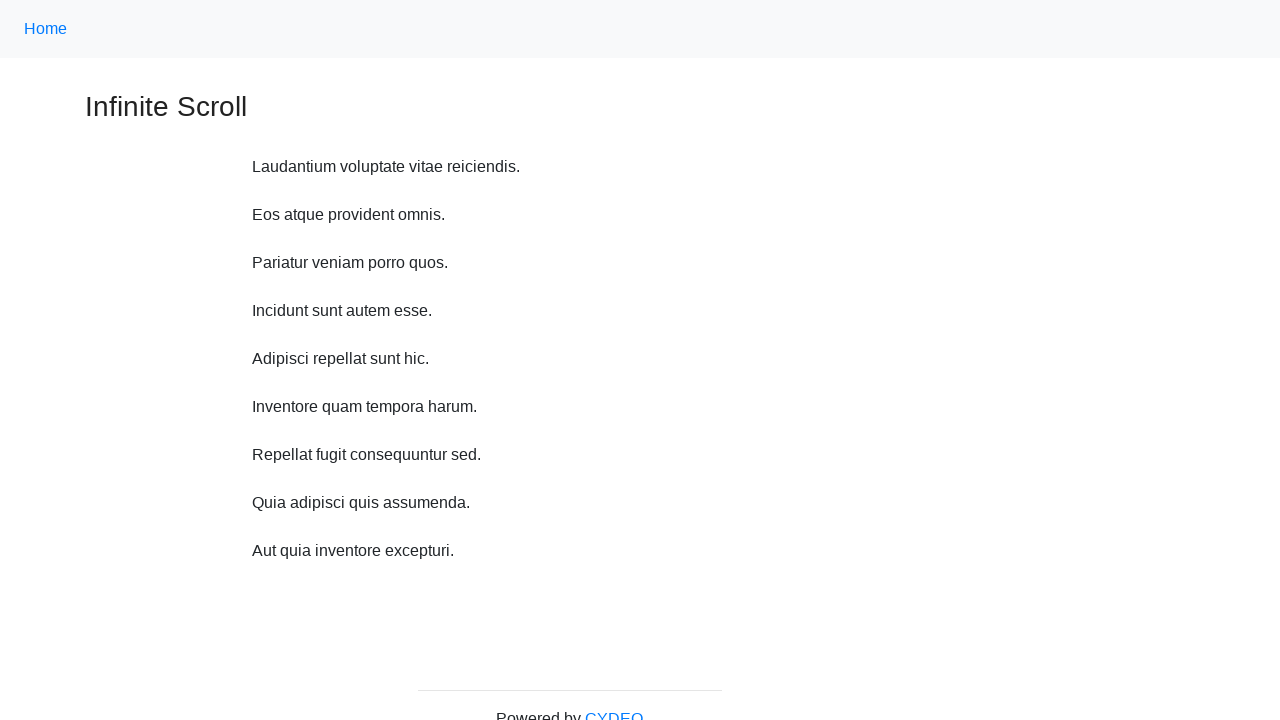

Page loaded - domcontentloaded state reached
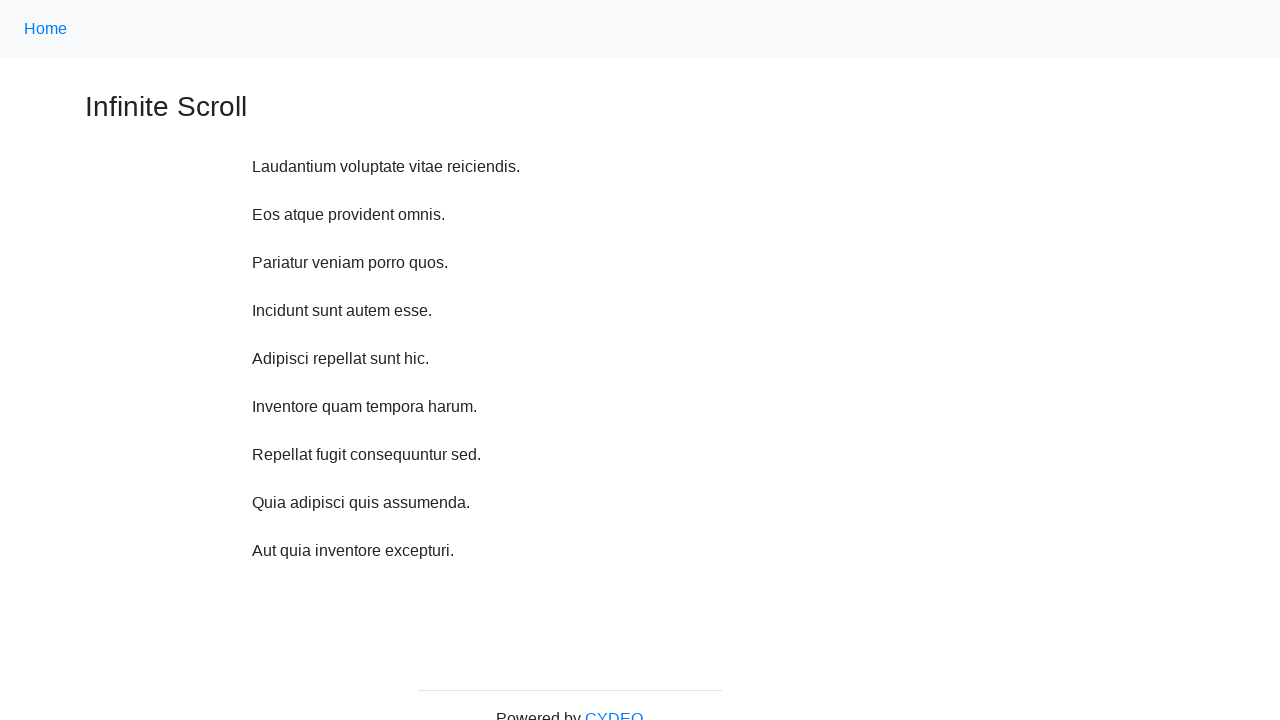

Scrolled down 1000 pixels using JavaScript
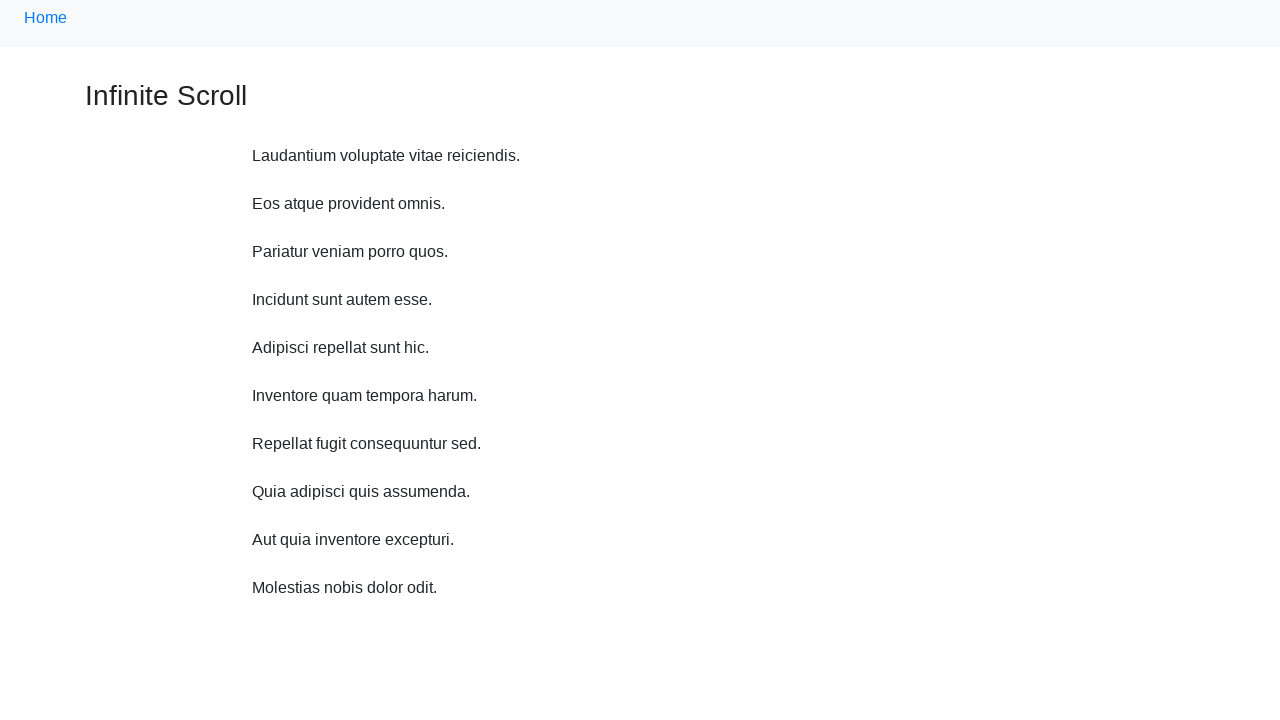

Waited 1000ms for infinite scroll content to load
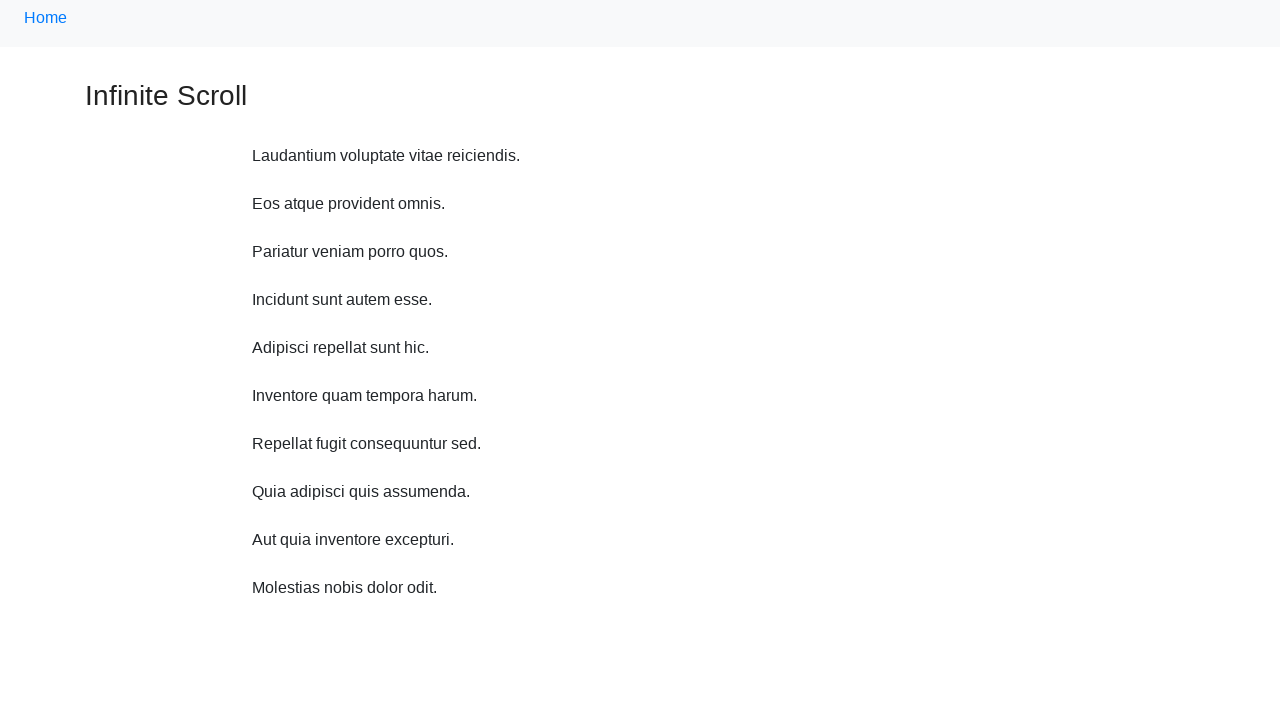

Scrolled down another 1000 pixels using JavaScript
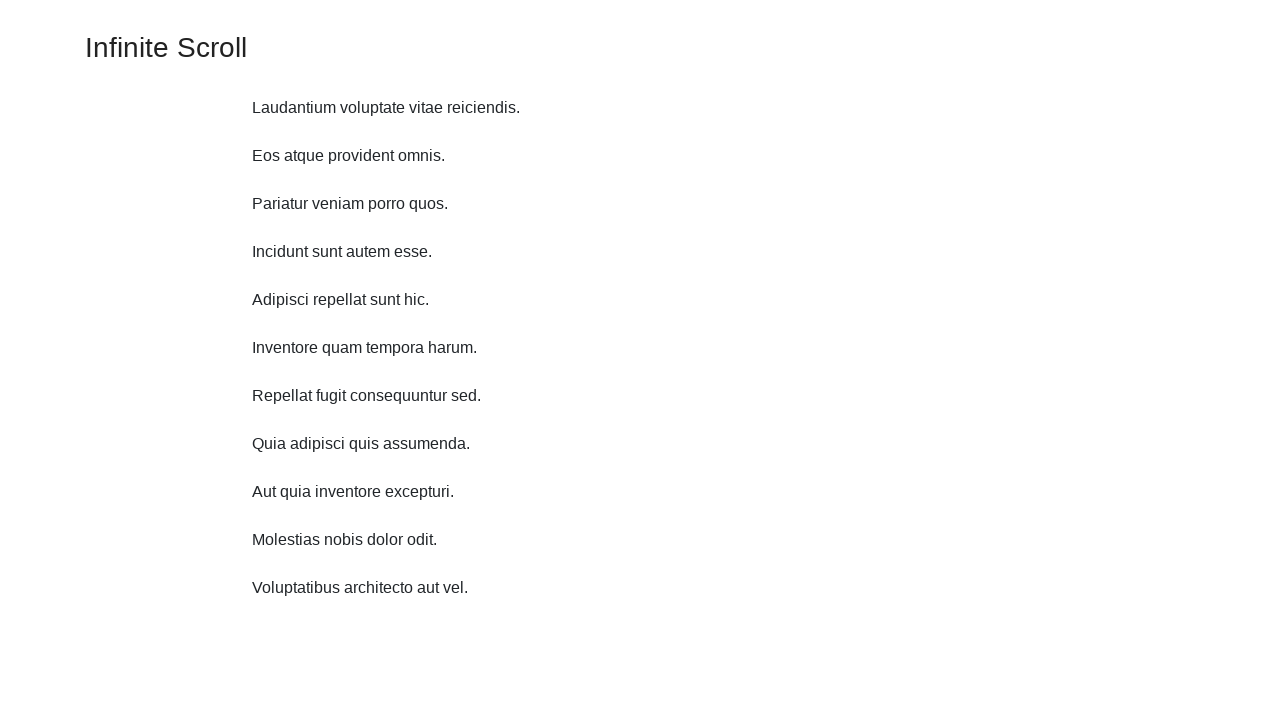

Waited 1000ms for additional infinite scroll content to load
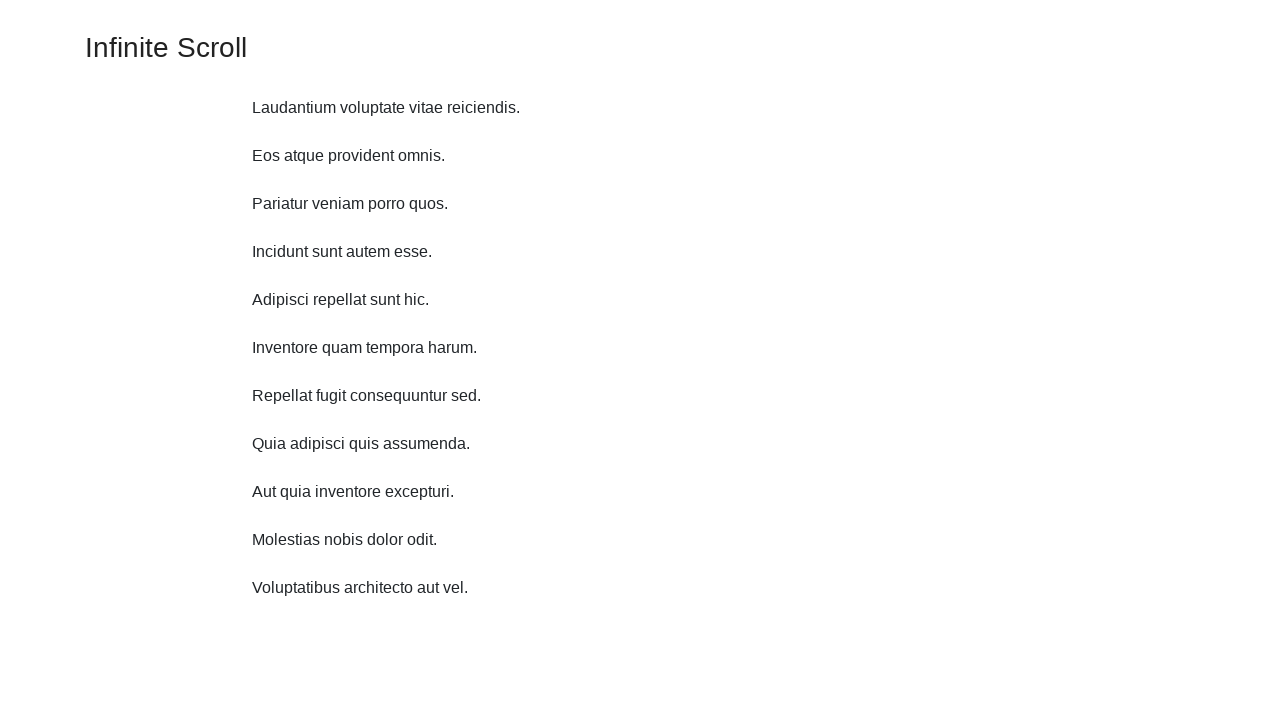

Scrolled back up 750 pixels using JavaScript
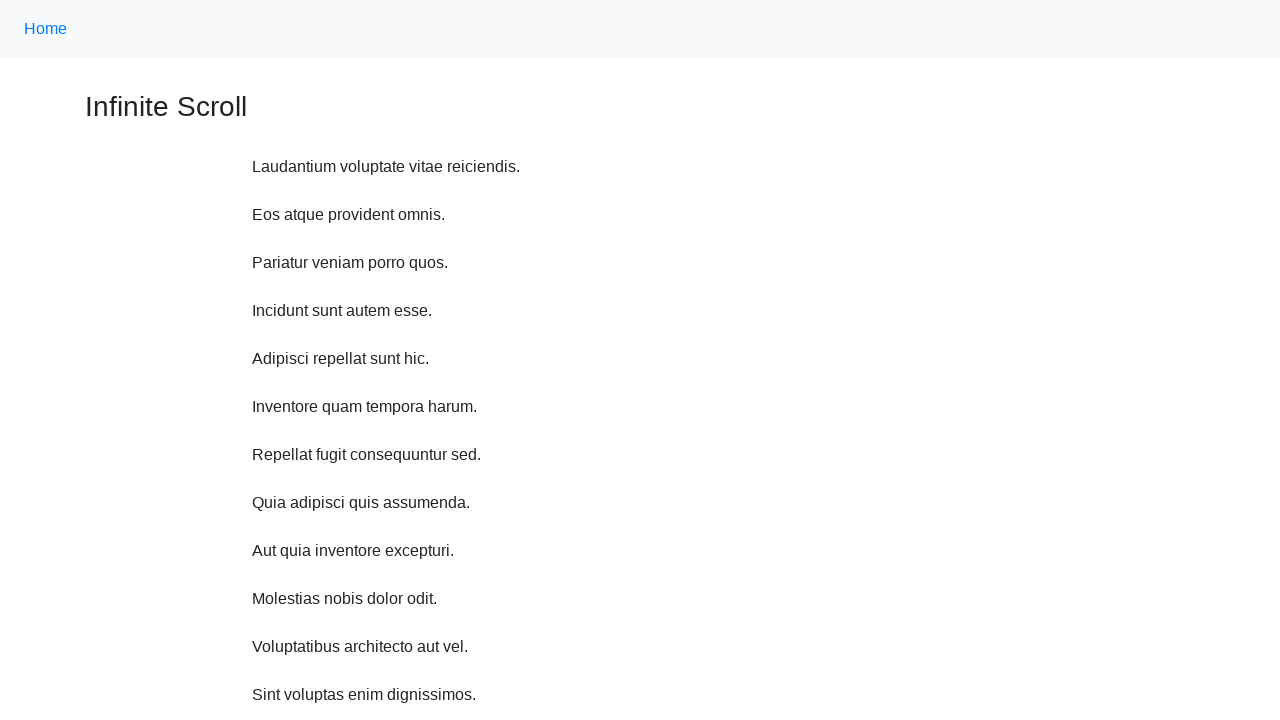

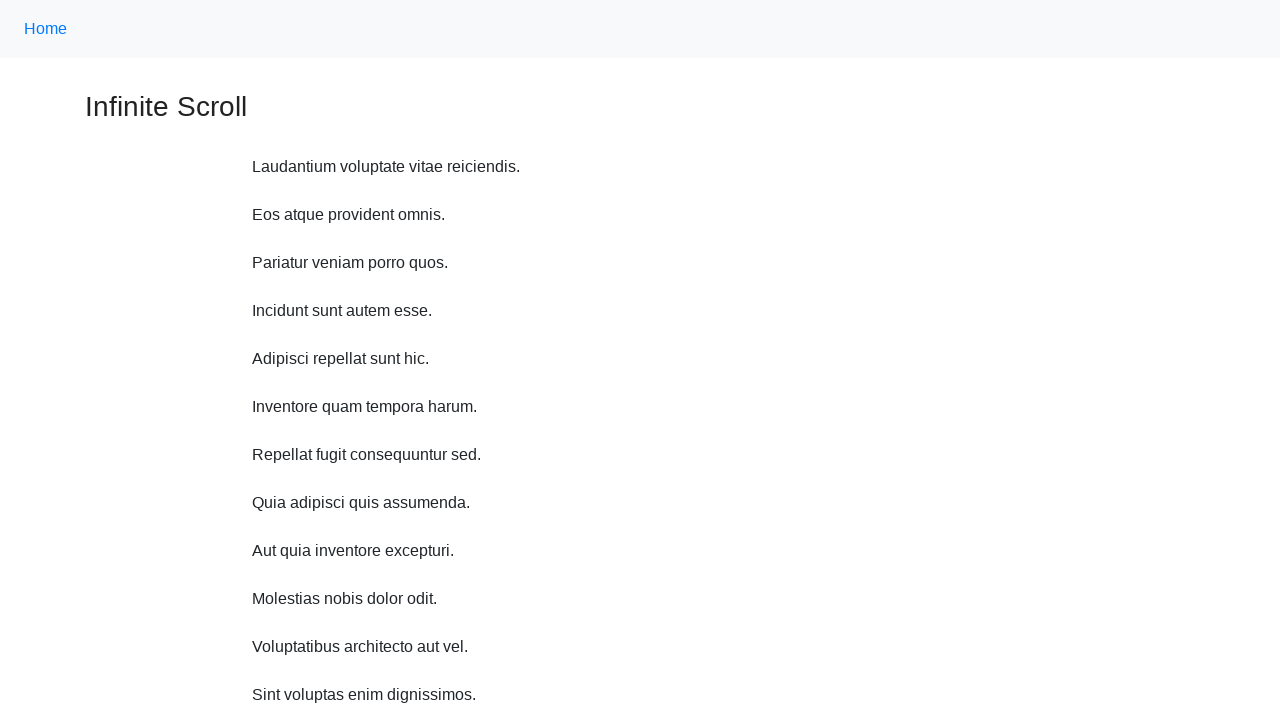